Tests table sorting functionality by clicking column header, then navigates through paginated results using the Next button to find a specific item ("Rice") in the table.

Starting URL: https://rahulshettyacademy.com/seleniumPractise/#/offers

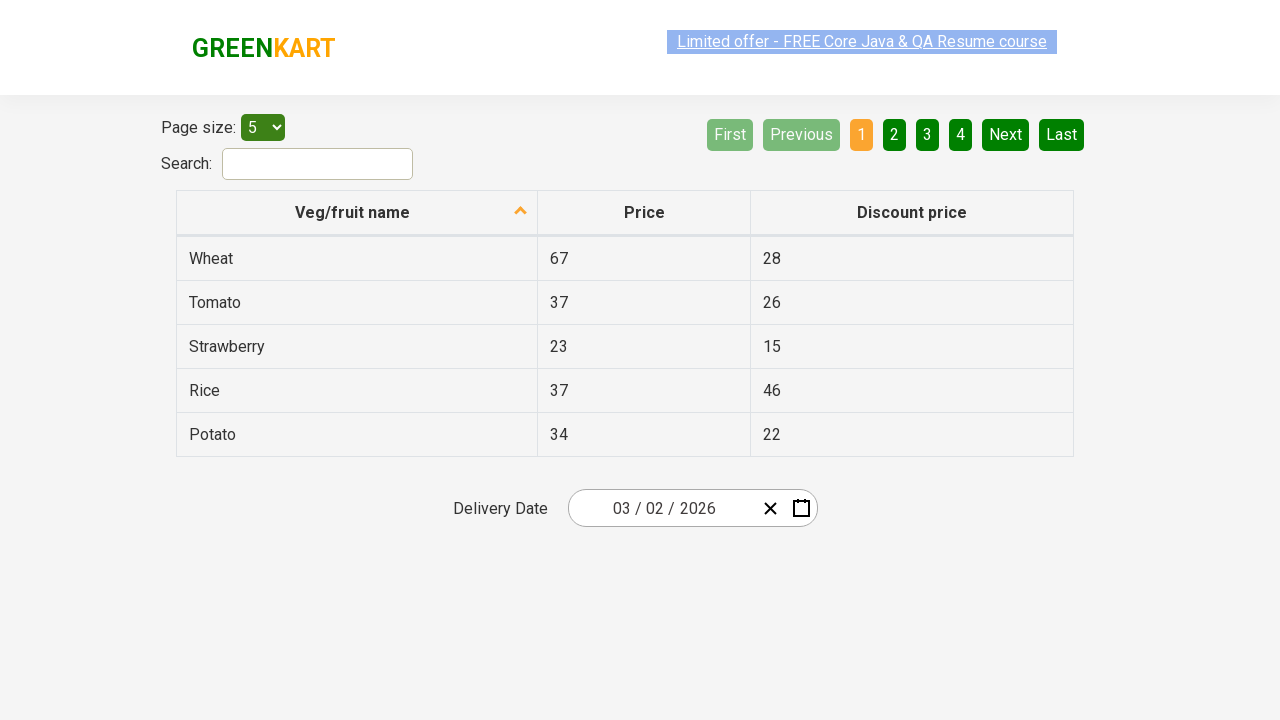

Clicked first column header to sort table at (357, 213) on xpath=//tr/th[1]
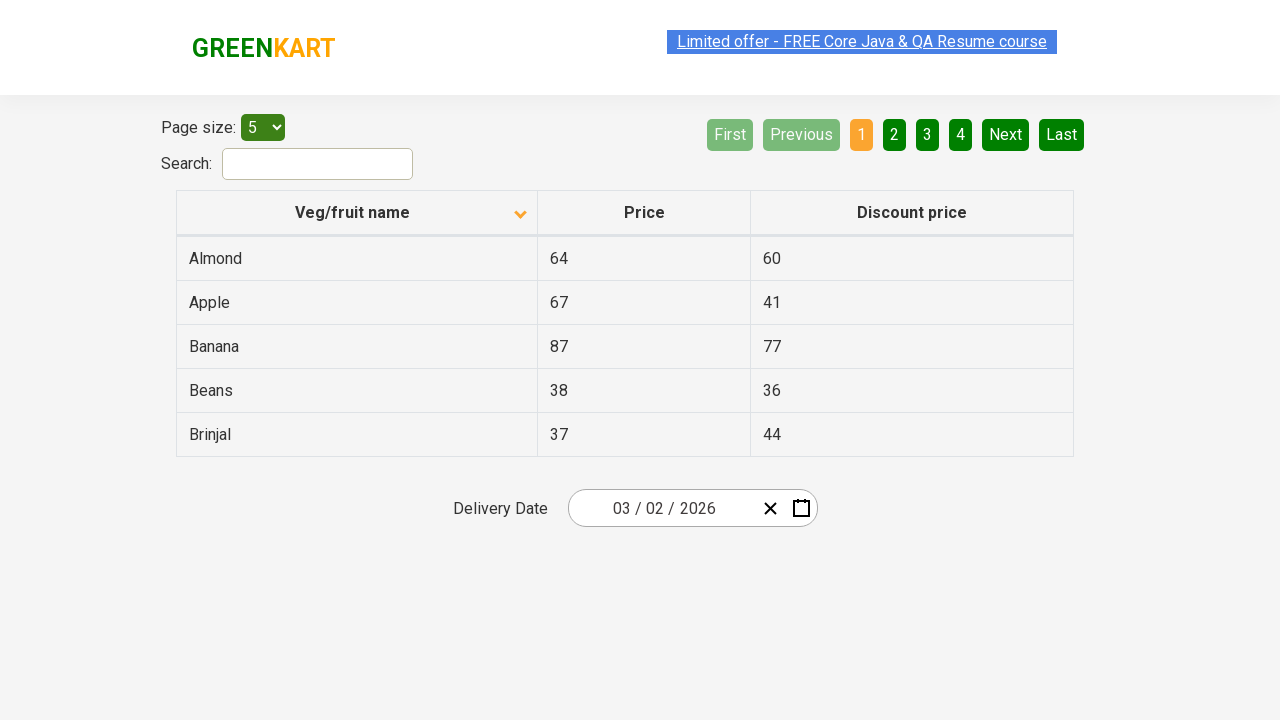

Table data loaded after sorting
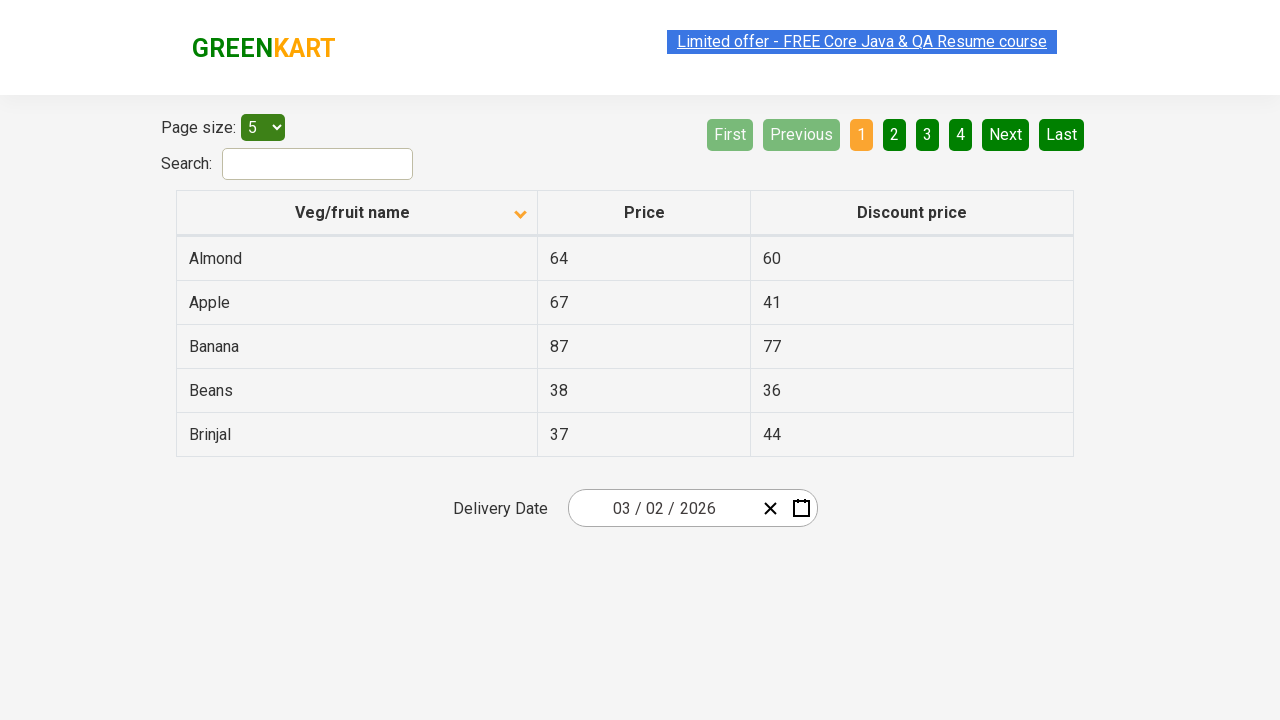

Clicked Next button to navigate to page 2 at (1006, 134) on [aria-label='Next']
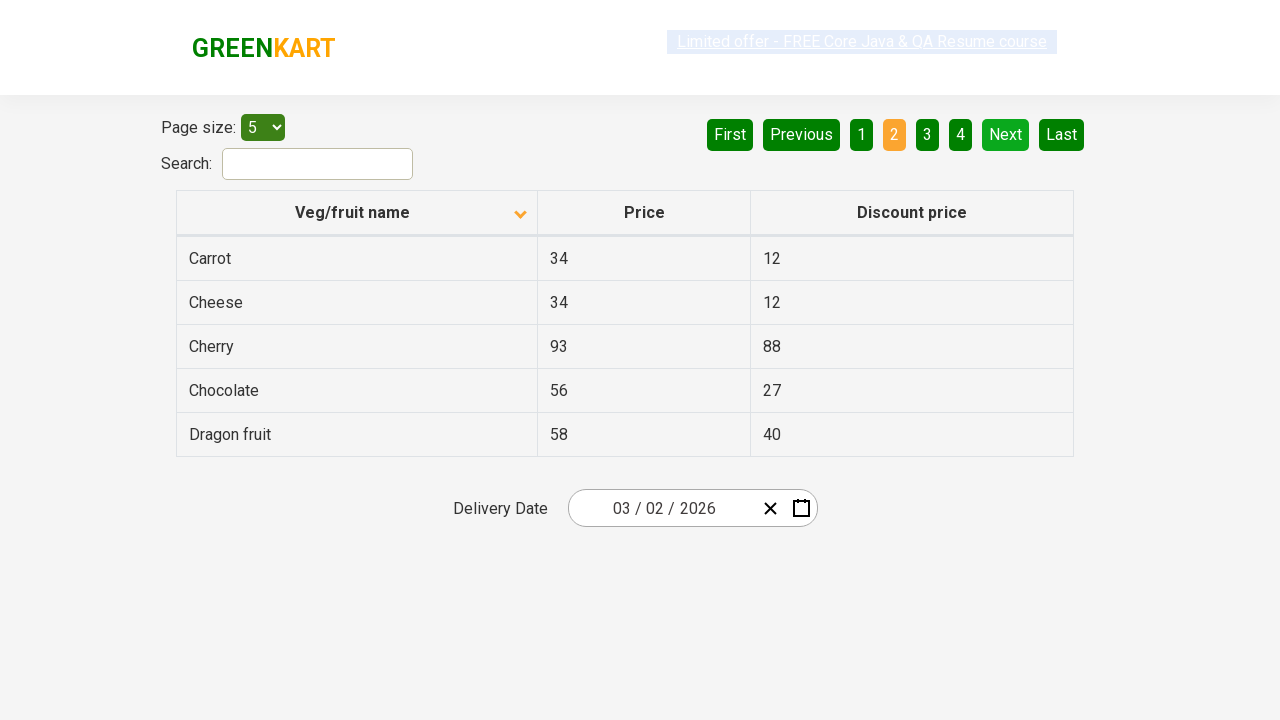

Waited for table to update after pagination
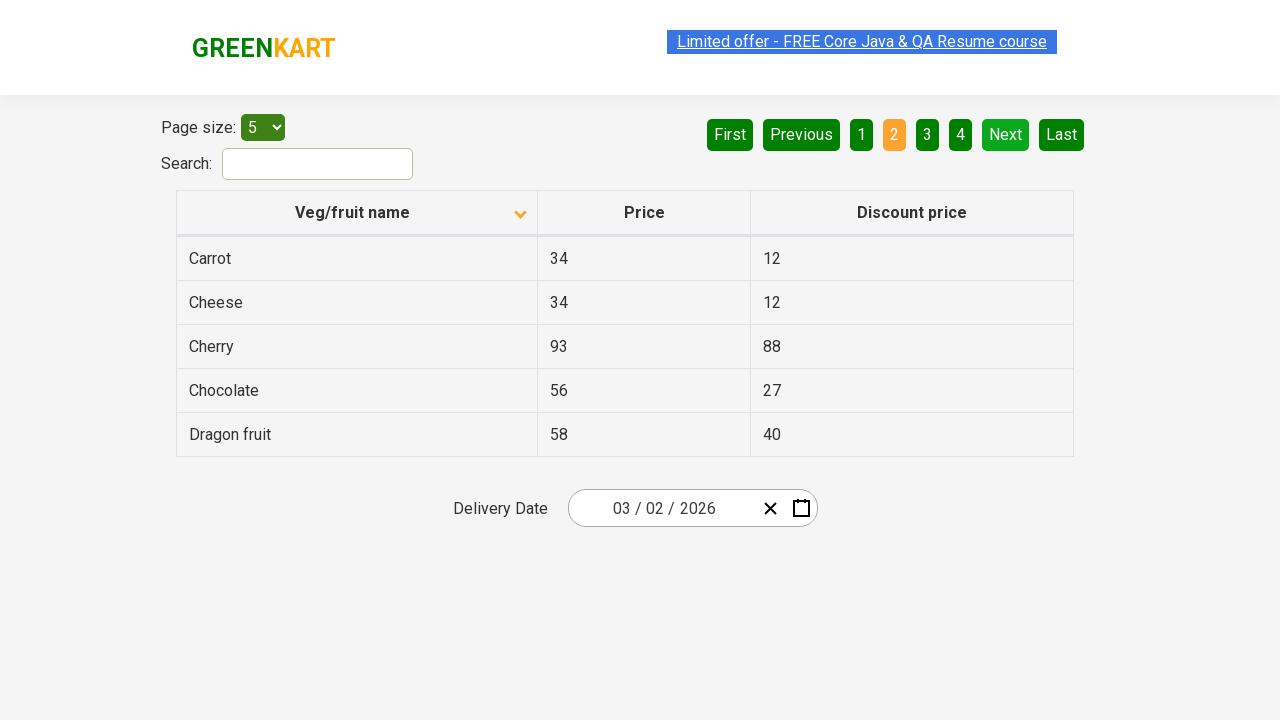

Clicked Next button to navigate to page 3 at (1006, 134) on [aria-label='Next']
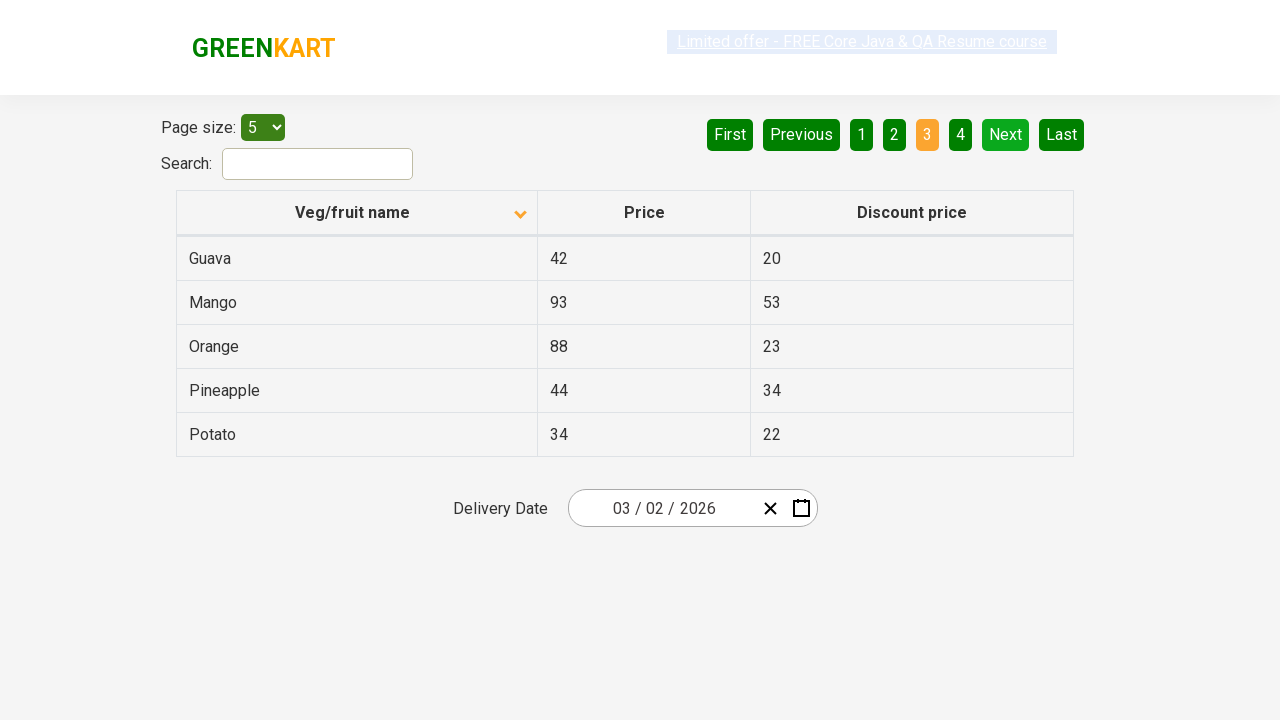

Waited for table to update after pagination
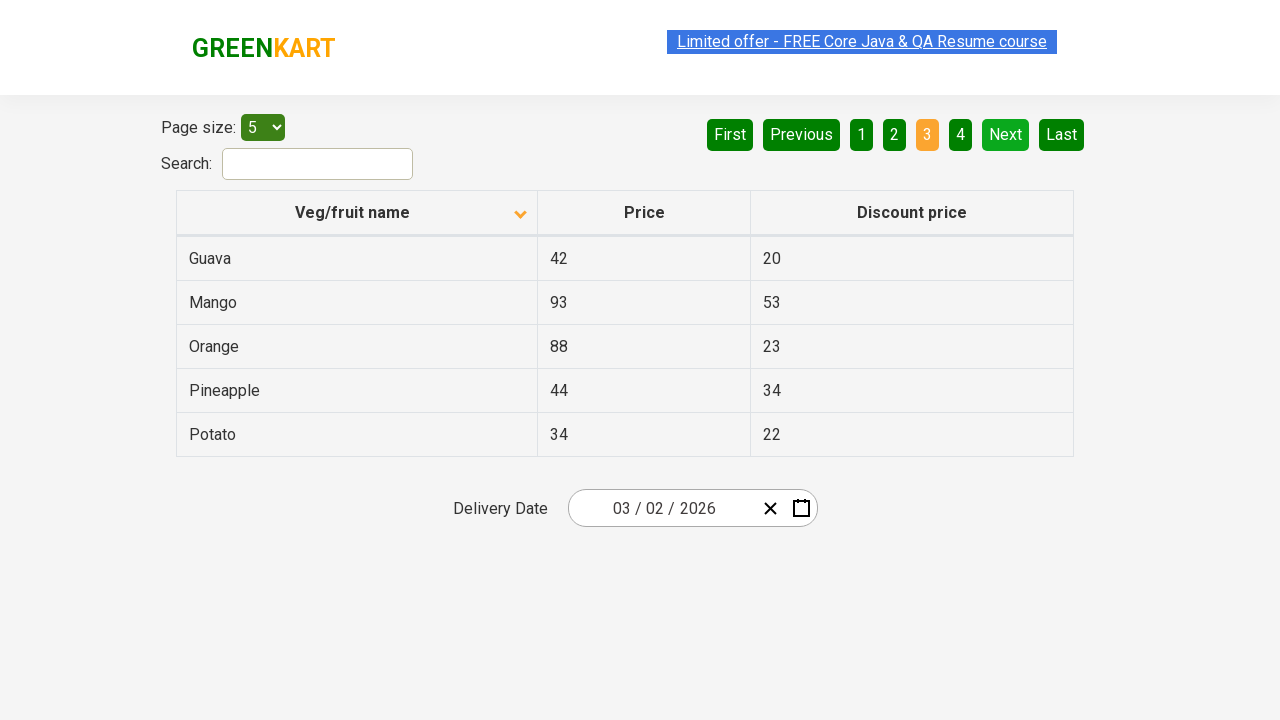

Clicked Next button to navigate to page 4 at (1006, 134) on [aria-label='Next']
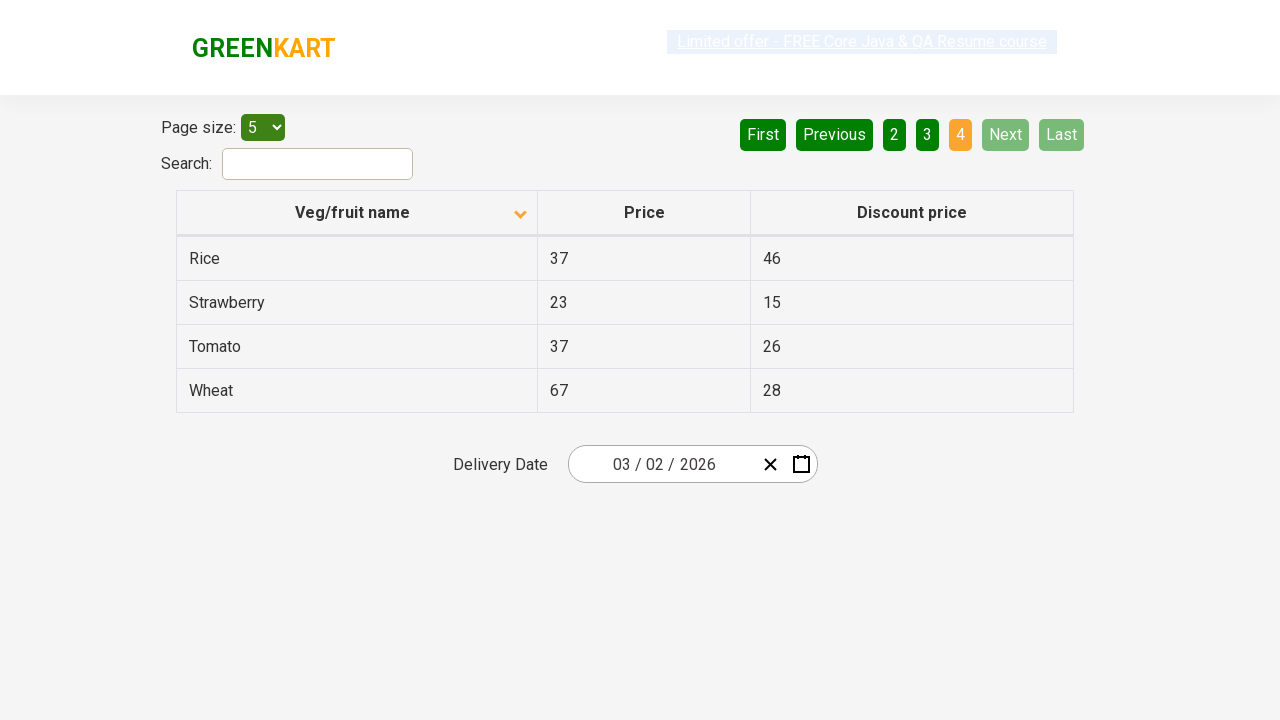

Waited for table to update after pagination
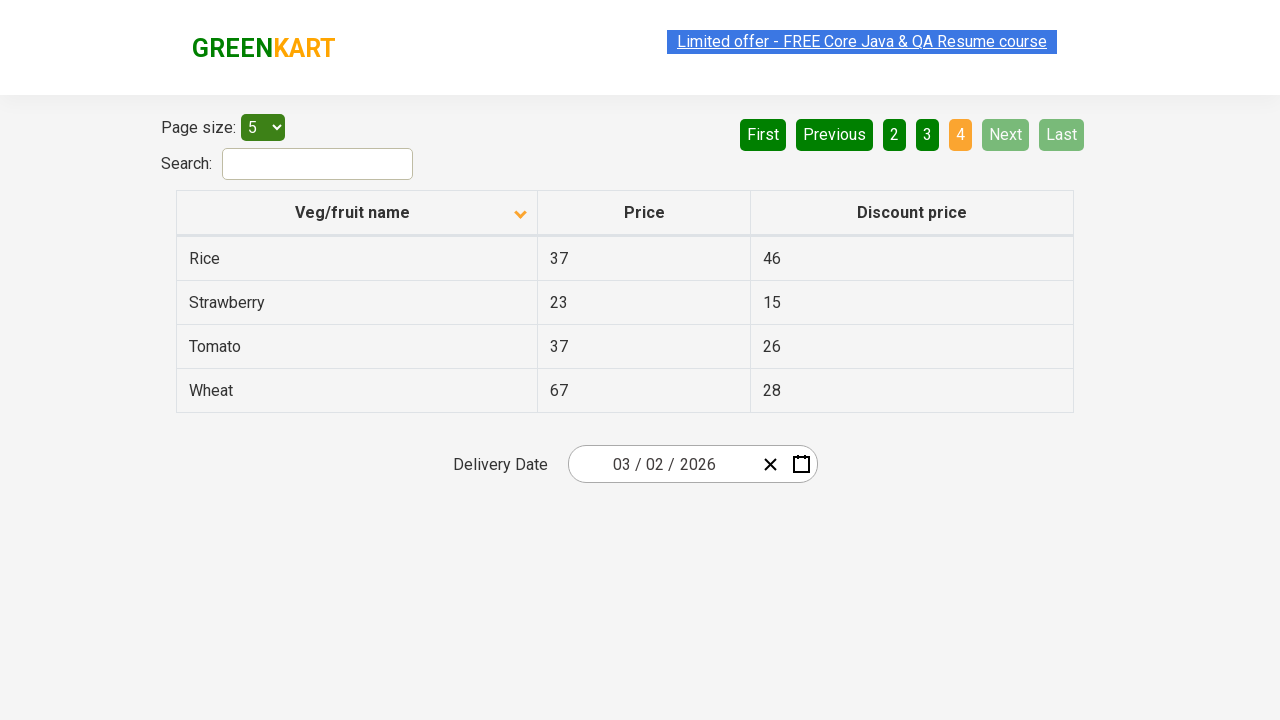

Found 'Rice' item on page 4
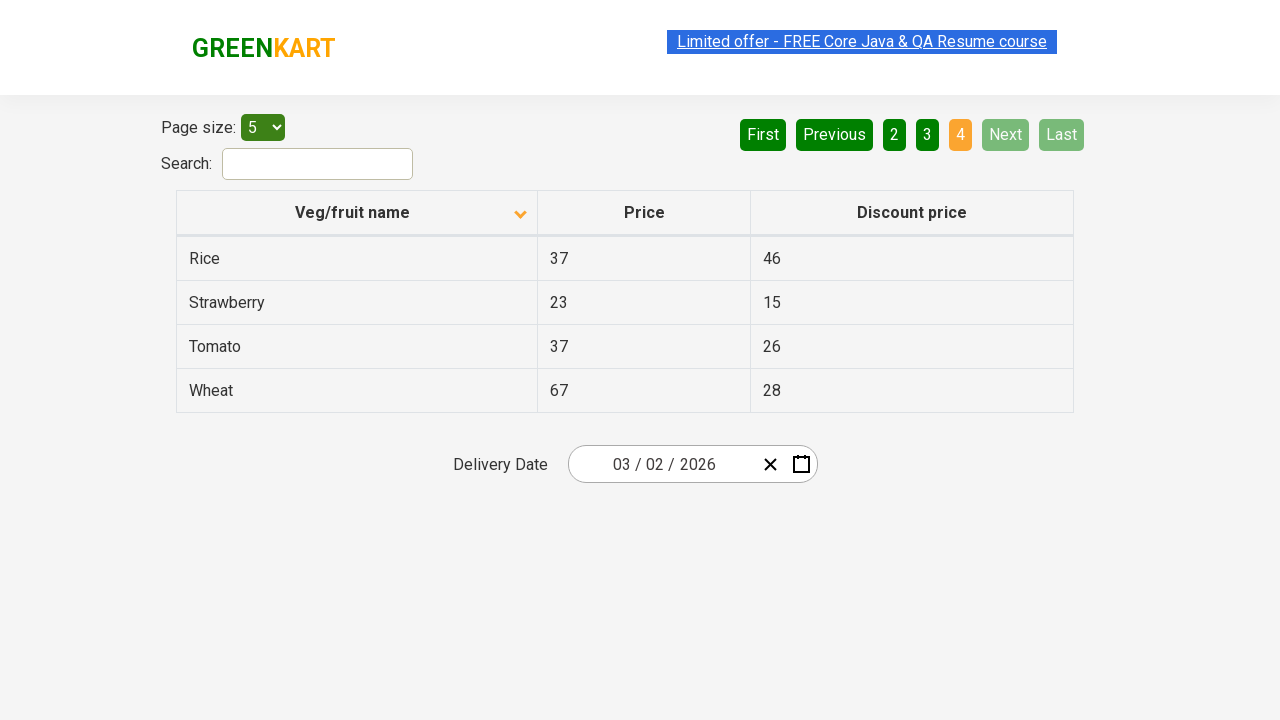

Verified 'Rice' item is visible in the table
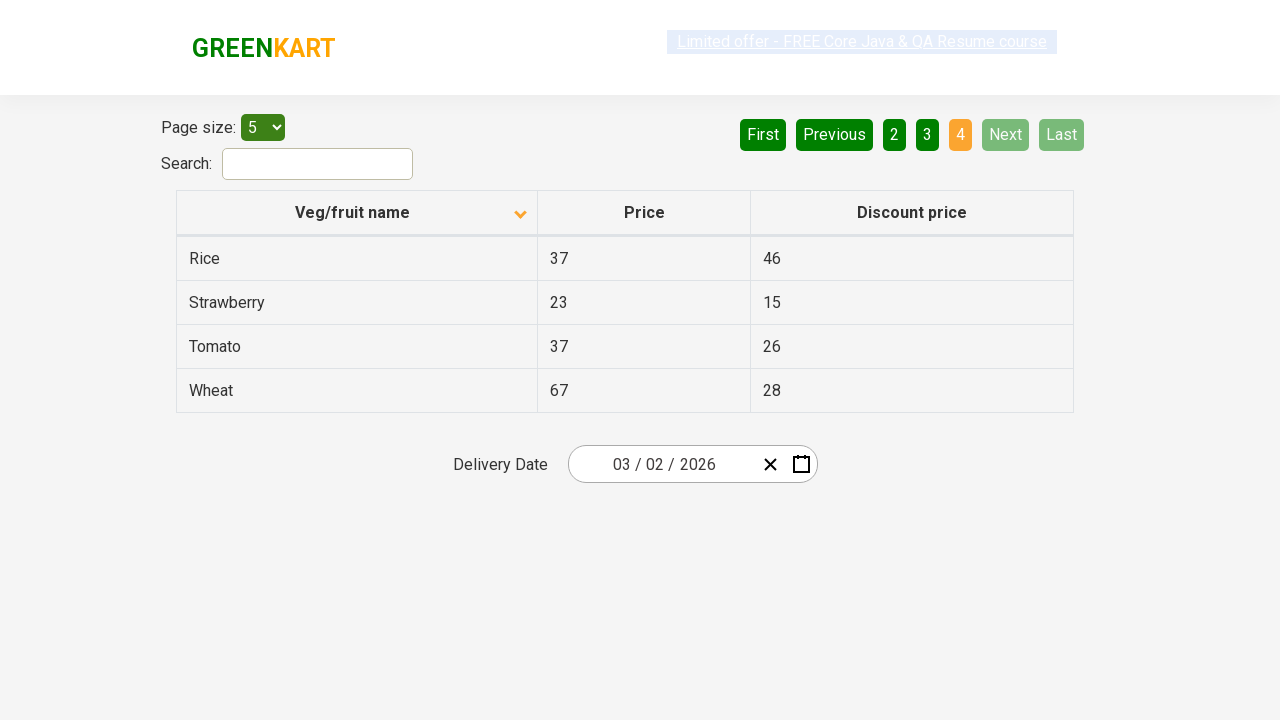

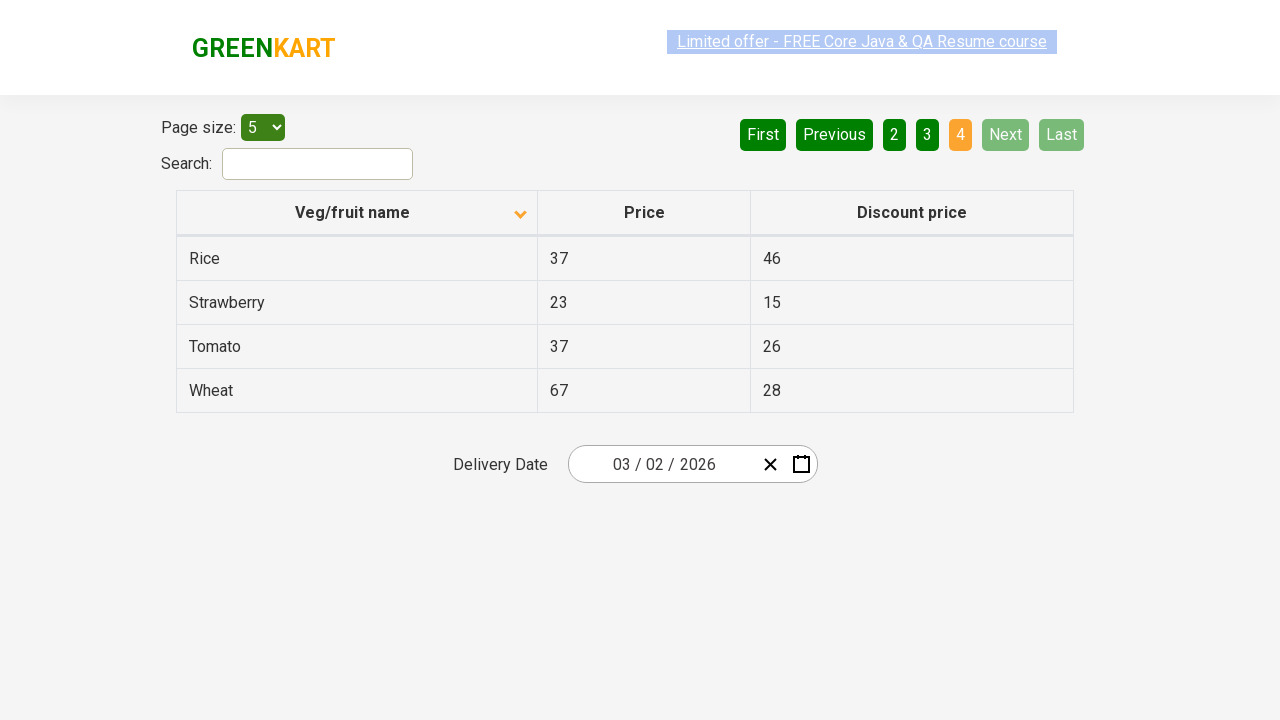